Tests wait conditions and drag-and-drop functionality on a dynamic elements page

Starting URL: https://demo.automationtesting.in/Dynamic.html

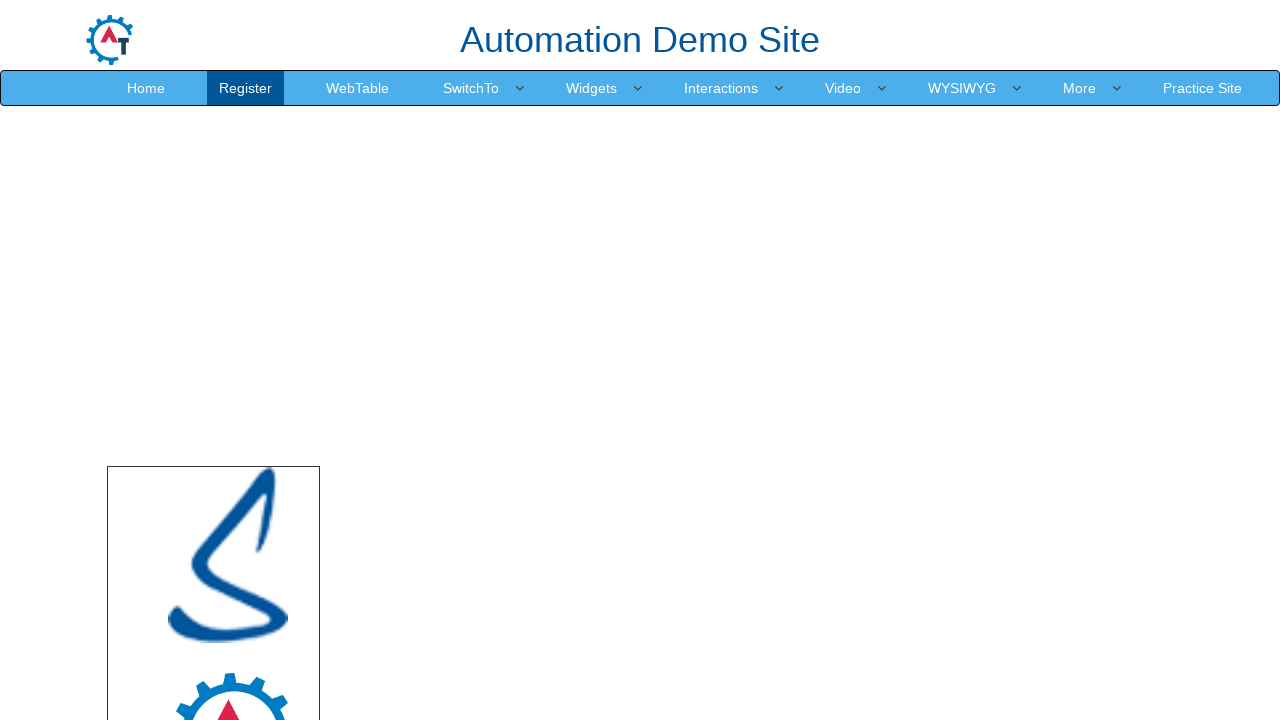

Drop area became visible
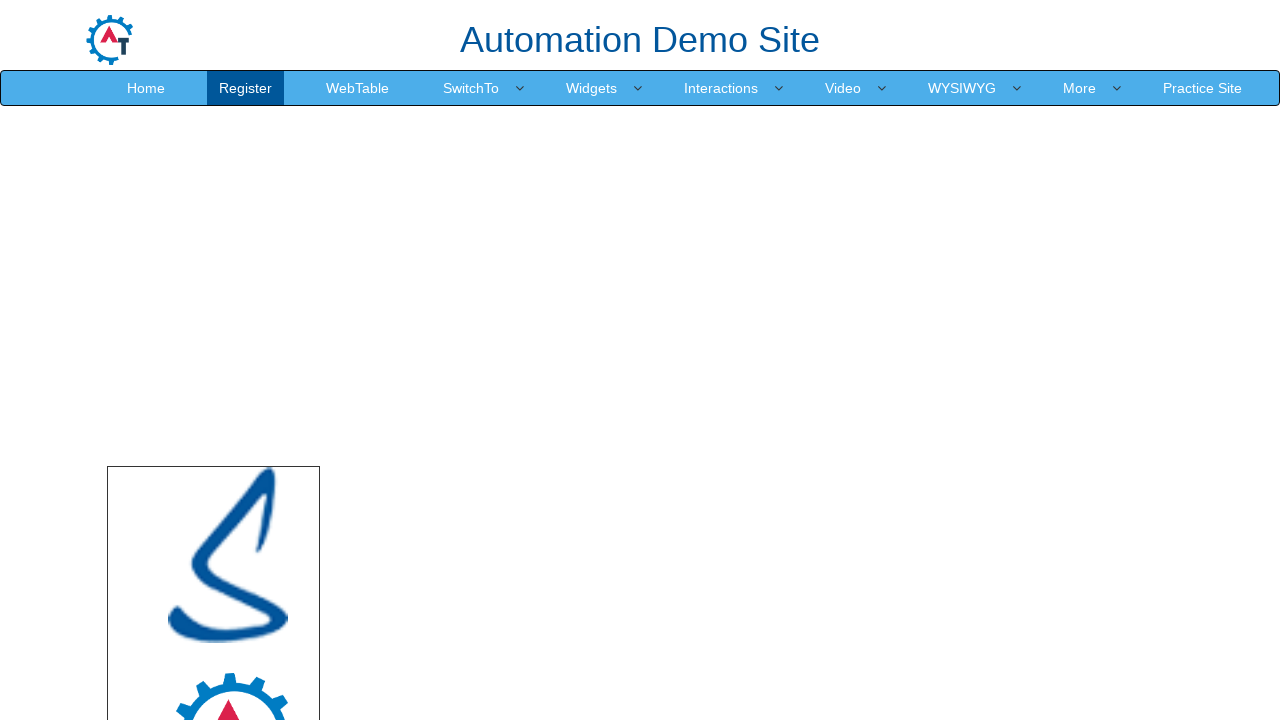

Located source image element with logo.png
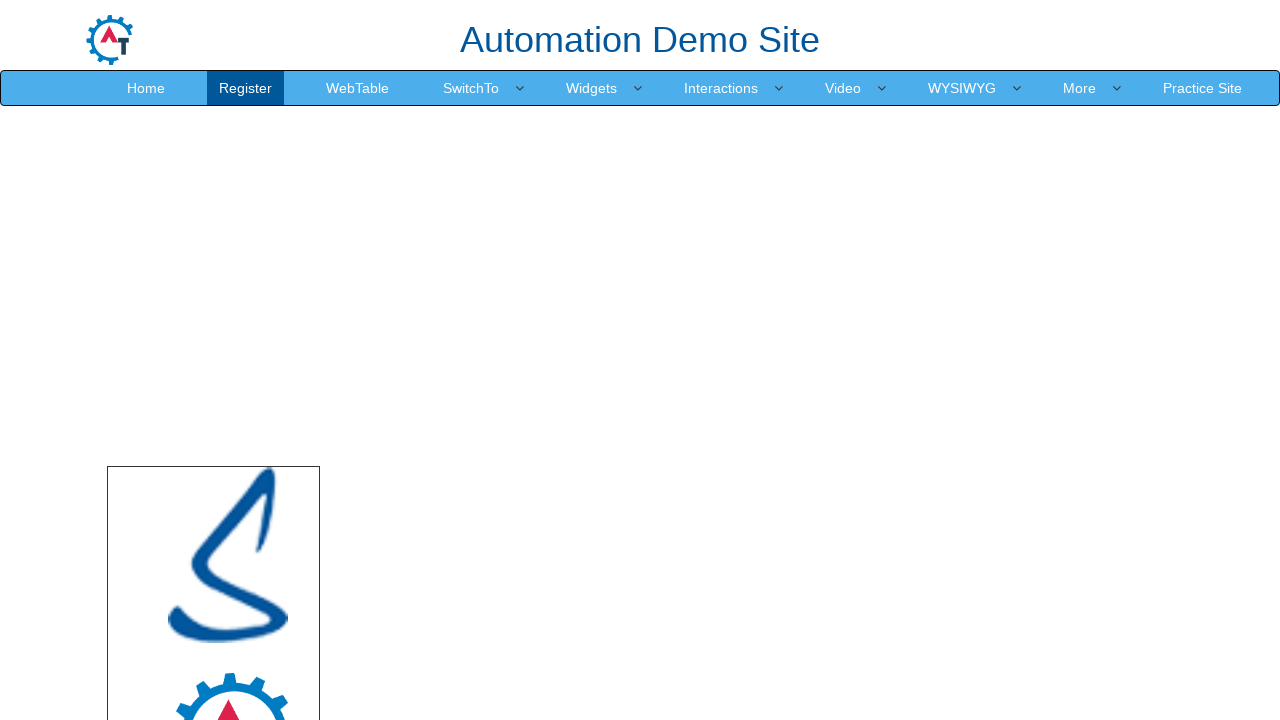

Located target drop area element
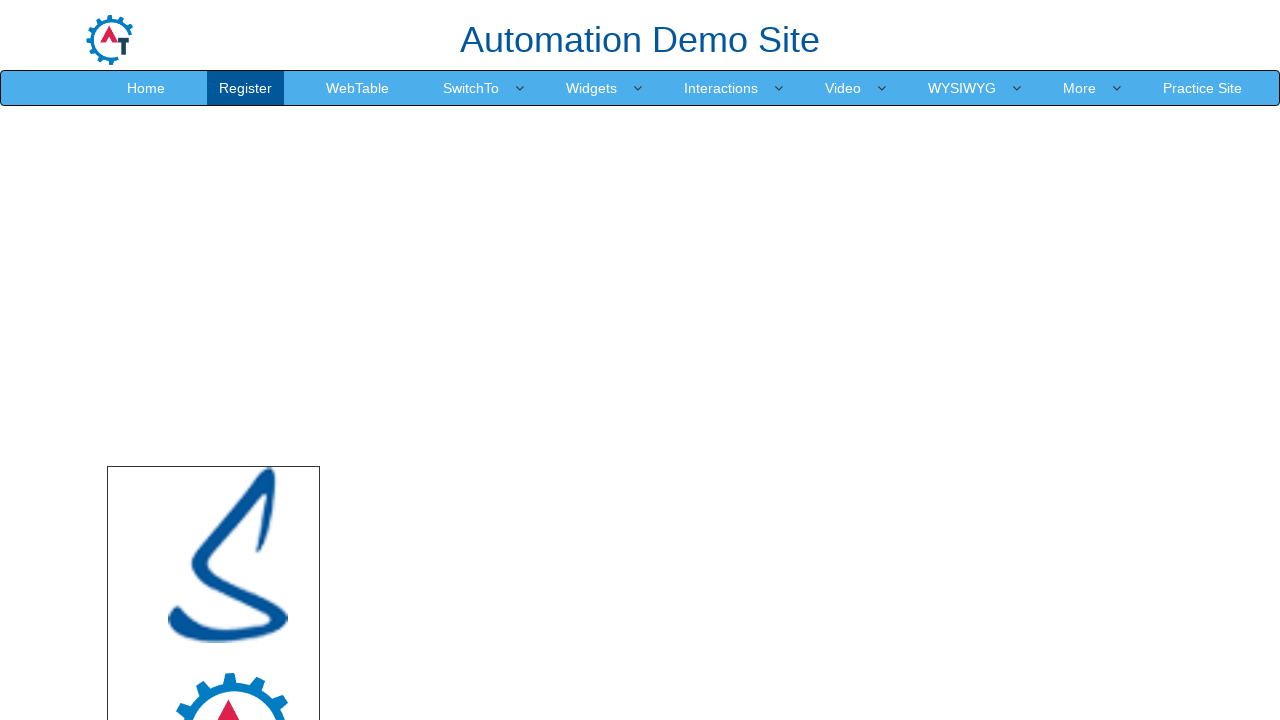

Performed drag and drop from source image to drop area at (747, 545)
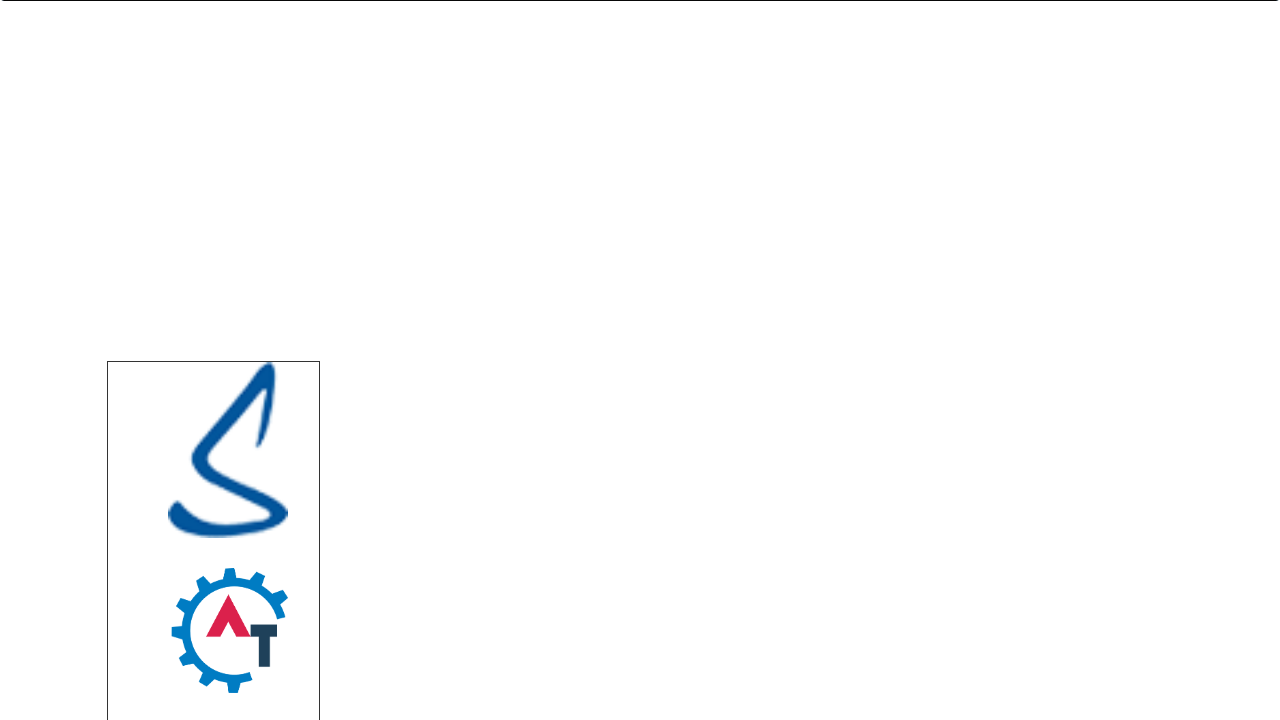

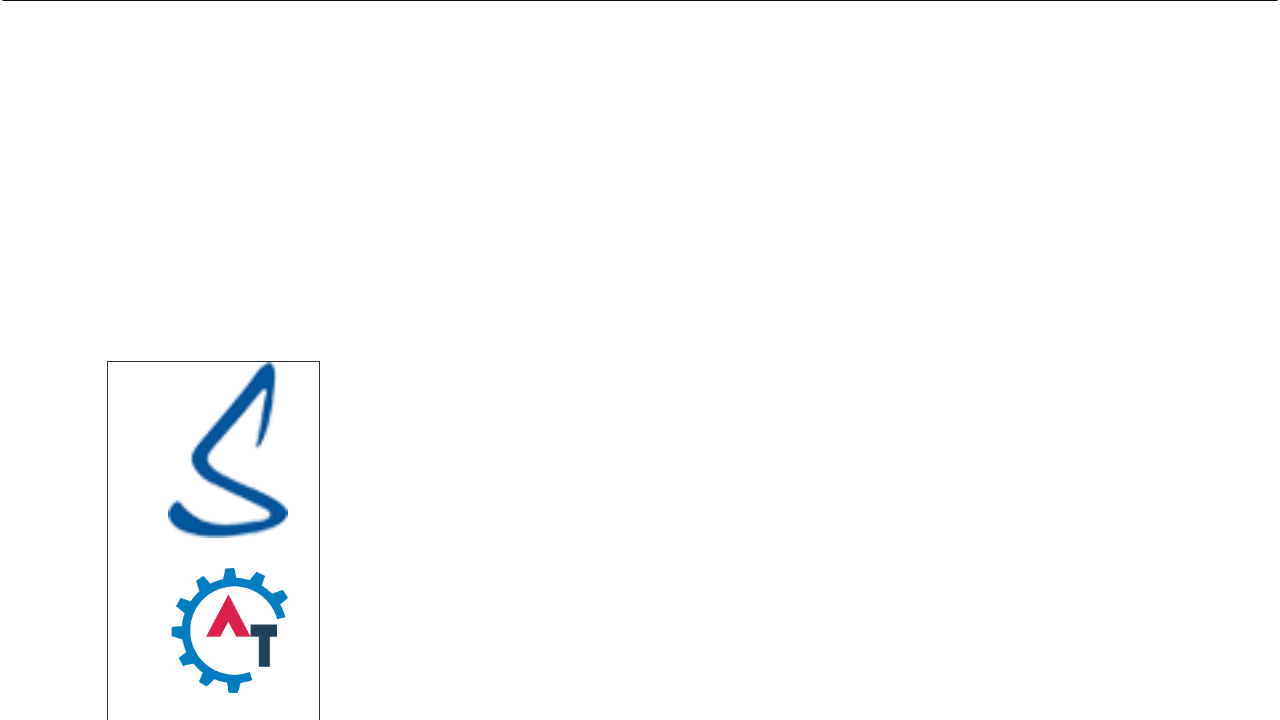